Demonstrates XPath locator strategies by finding a button using following-sibling axis, getting its text, and then clicking another button found using parent axis navigation.

Starting URL: https://rahulshettyacademy.com/AutomationPractice/

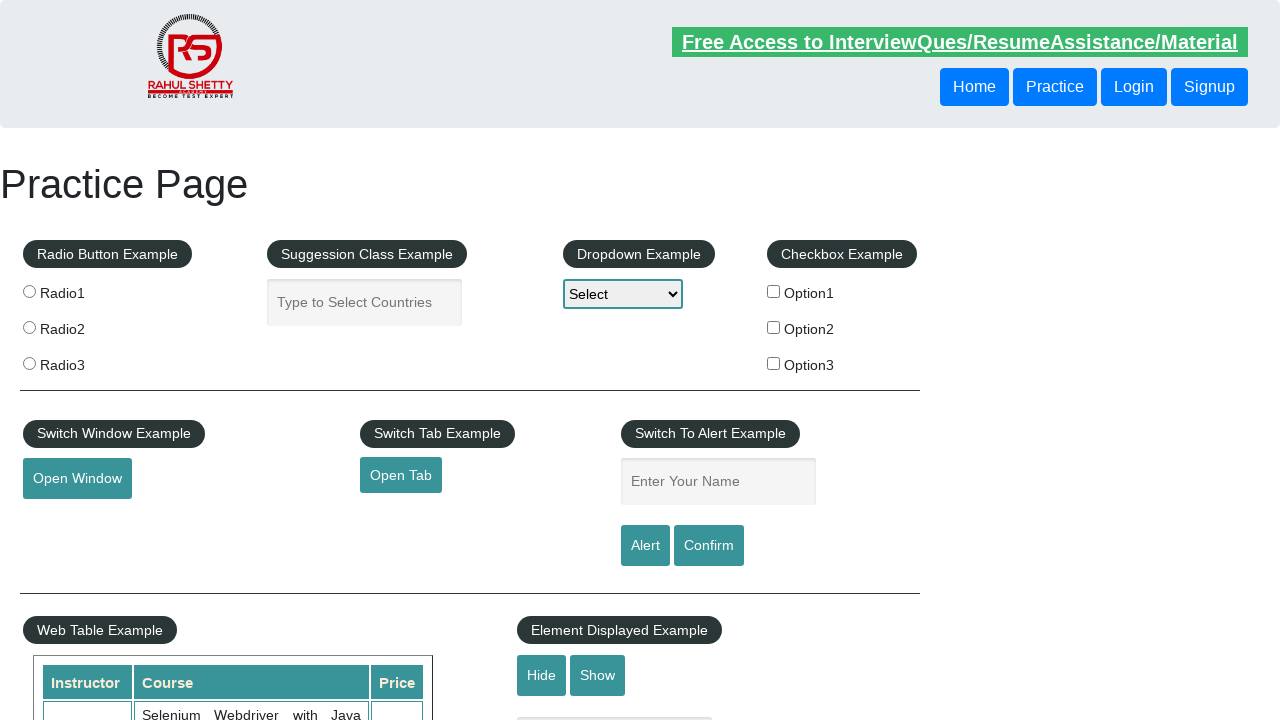

Retrieved text content of button found using following-sibling XPath axis
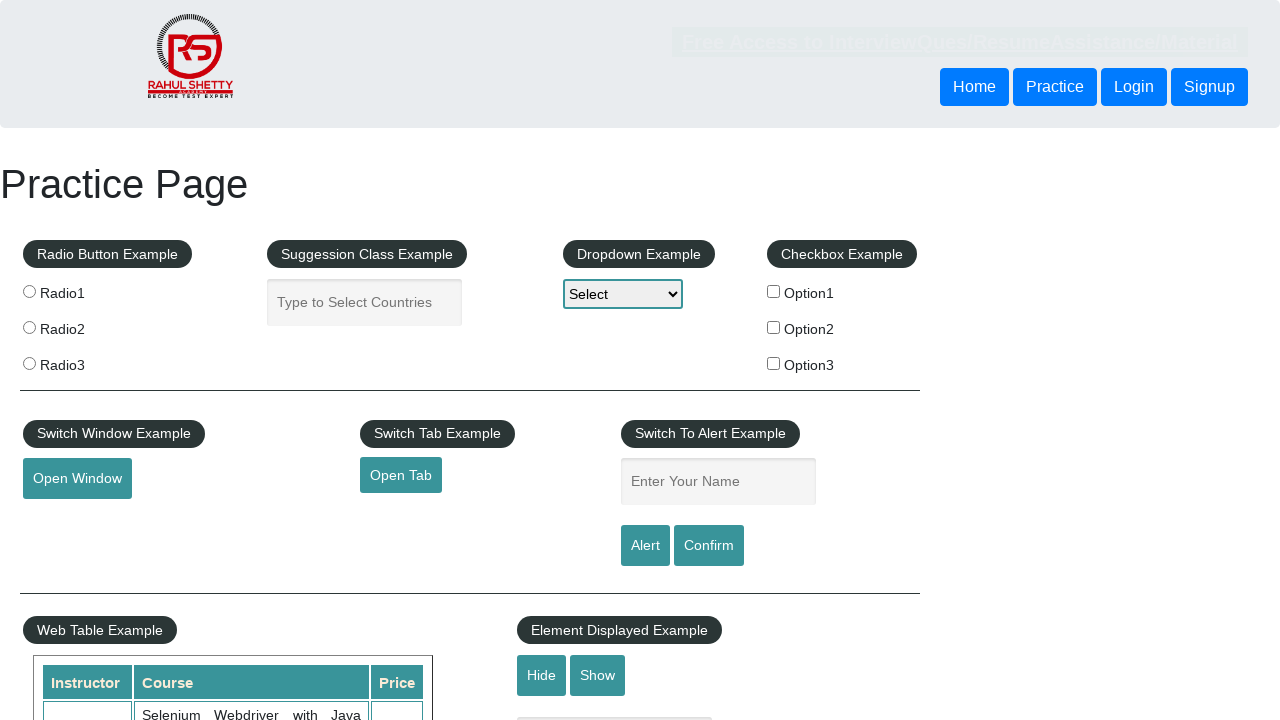

Printed button text to console
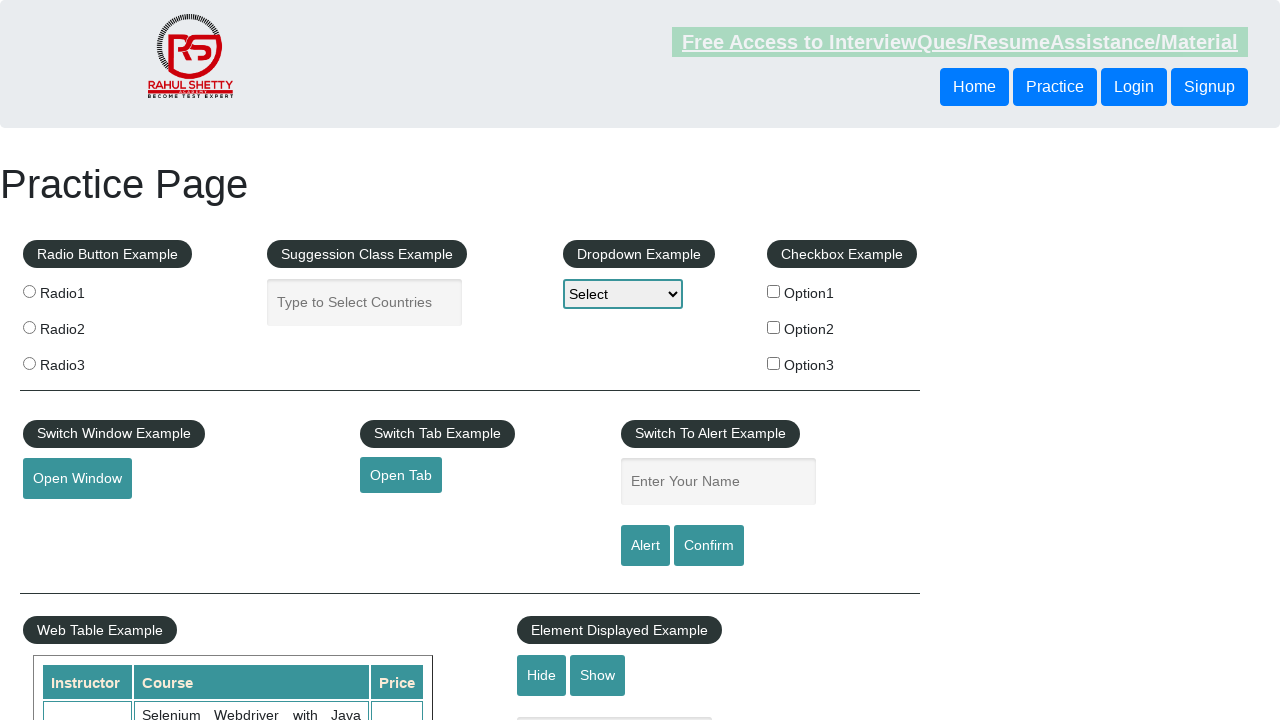

Clicked button found using parent XPath axis navigation at (1134, 87) on xpath=//header/div/button[1]/parent::div/button[2]
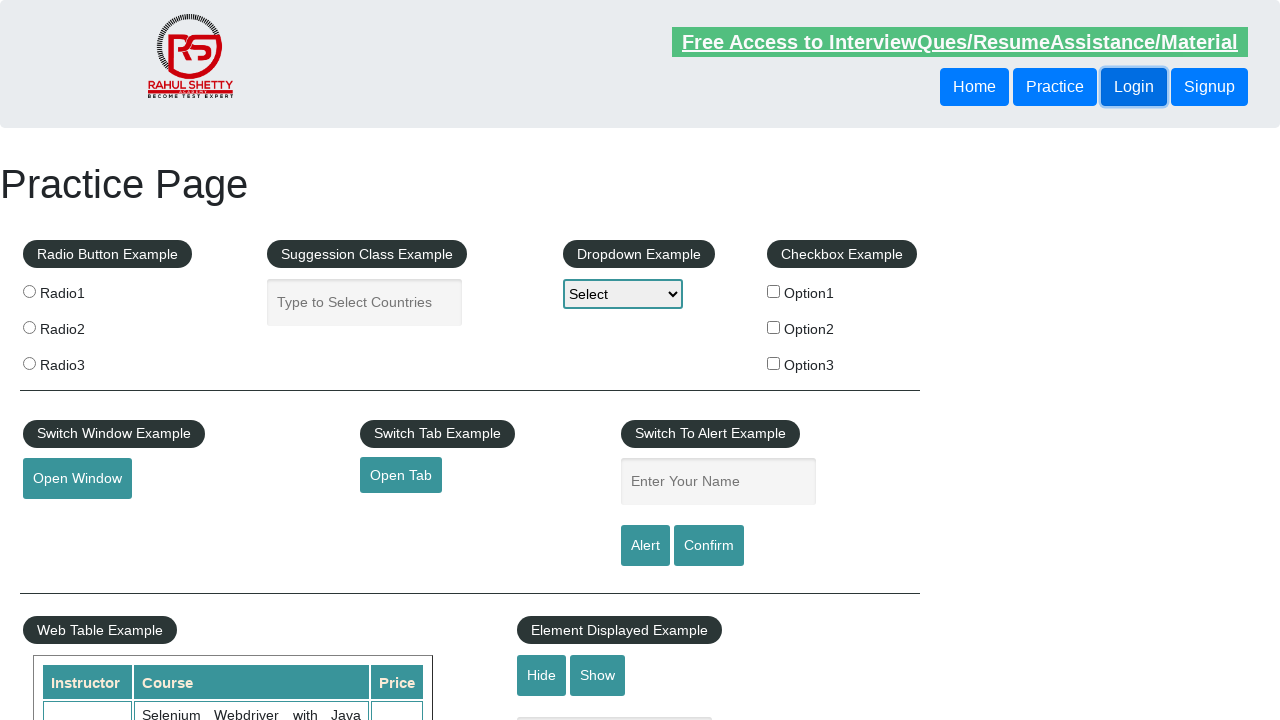

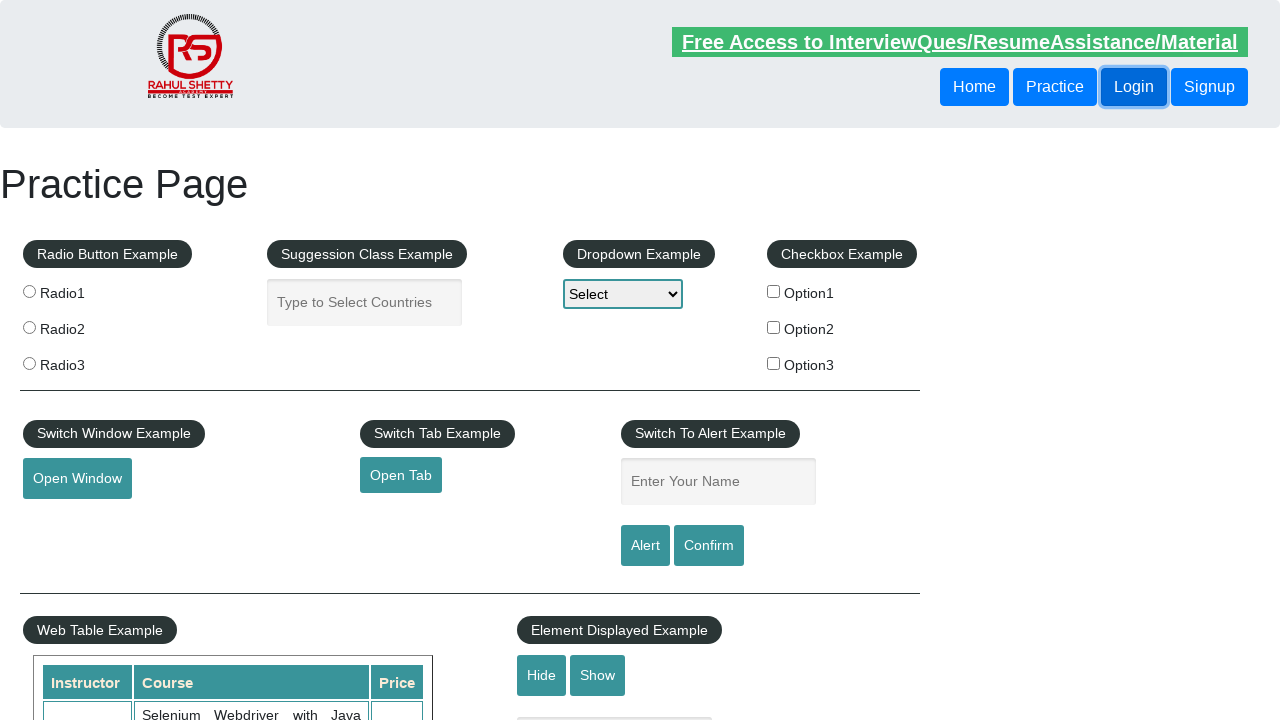